Tests mouse hover action on the "About Us" navigation menu item on the Mount Sinai hospital website

Starting URL: https://www.mountsinai.org/

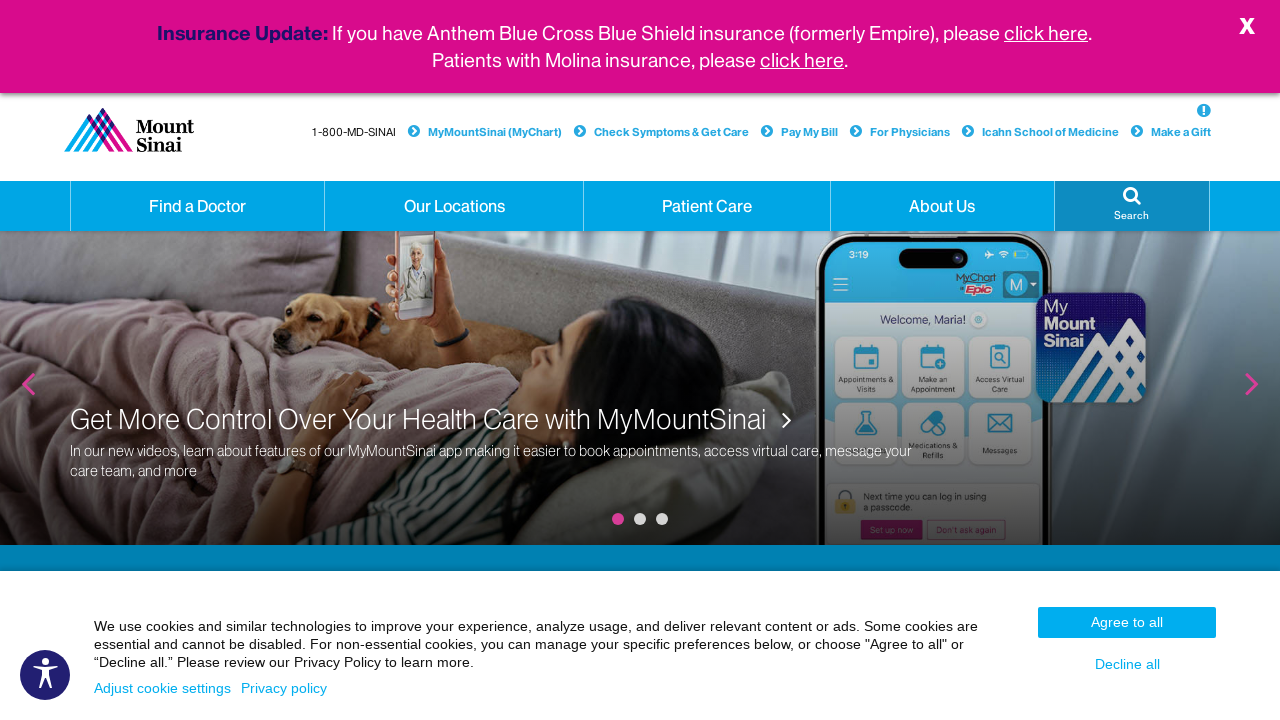

Hovered over 'About Us' navigation menu item at (942, 206) on a.hidden-xs.dropdown:has-text('About Us')
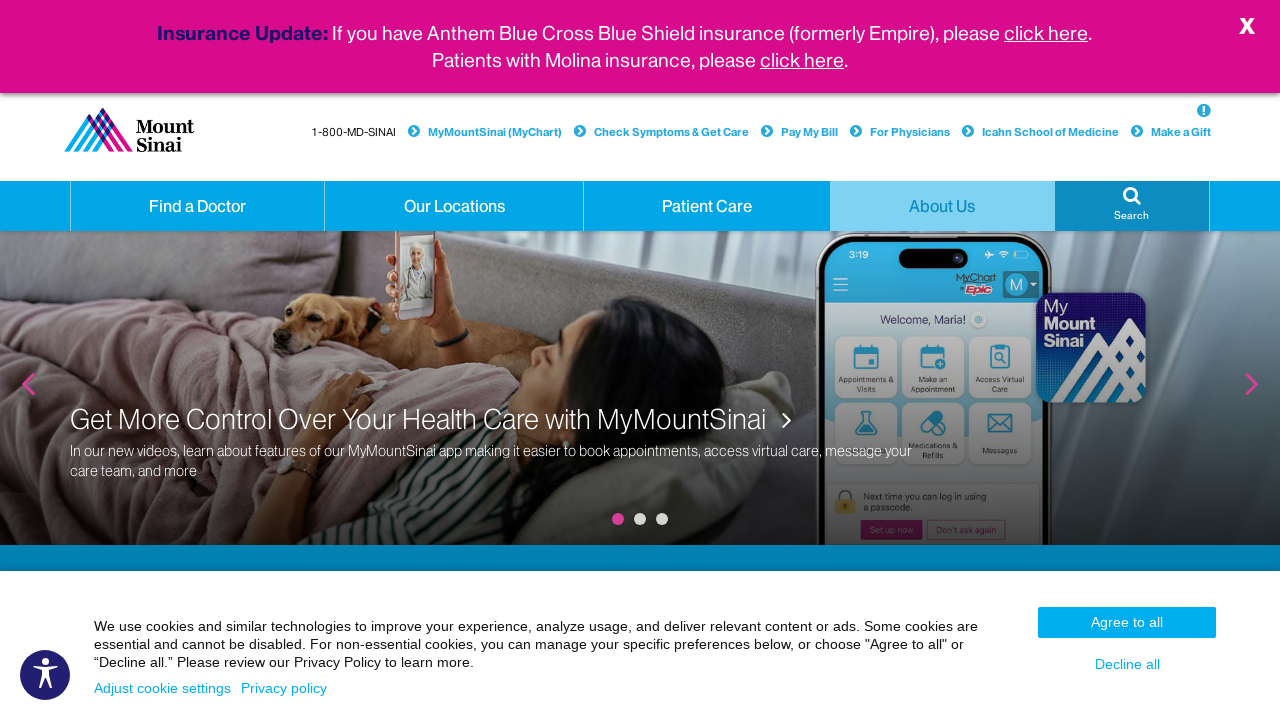

Waited 2 seconds for hover effect to be visible
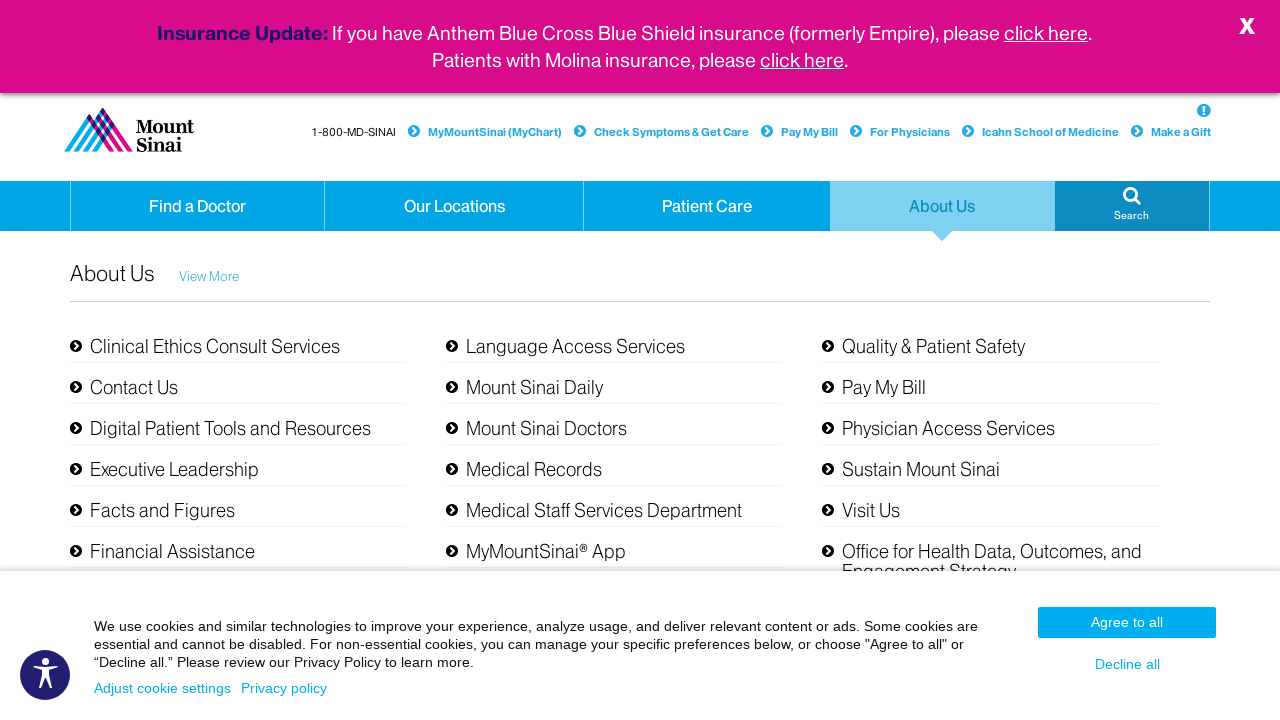

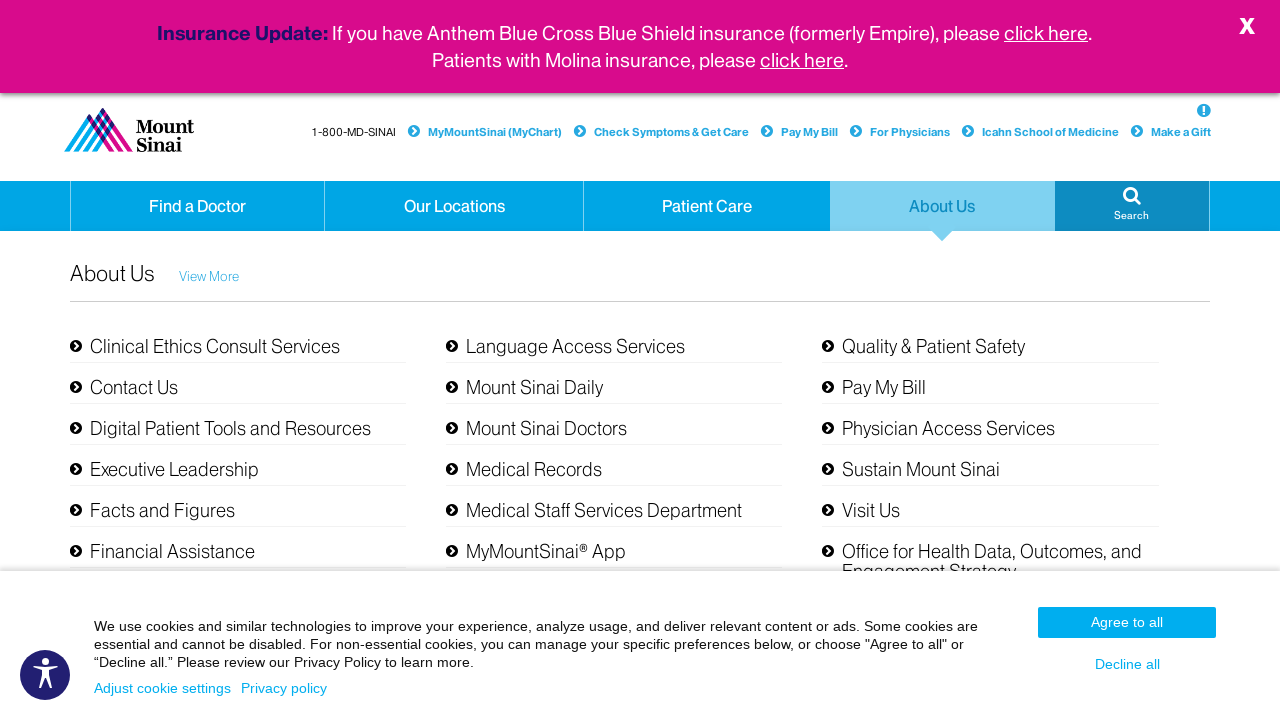